Tests JavaScript prompt dialogs by clicking the prompt button, entering text, and accepting or dismissing the prompt

Starting URL: https://the-internet.herokuapp.com/javascript_alerts

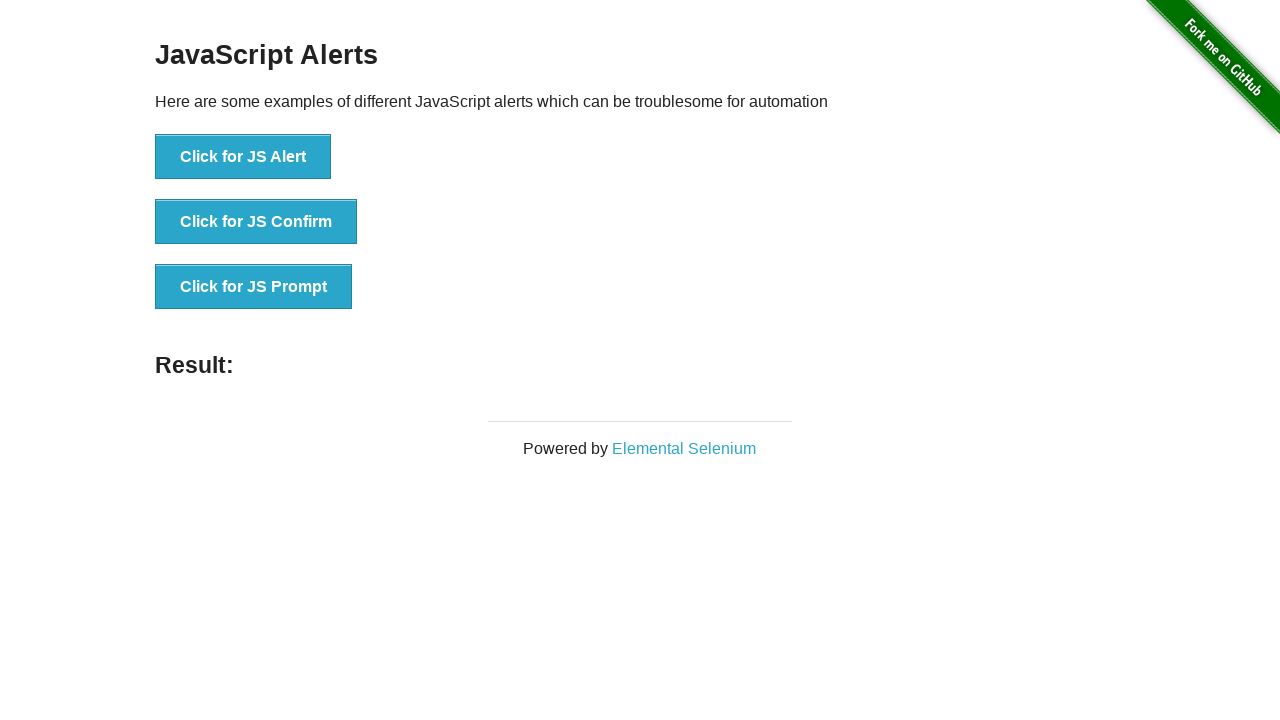

Set up dialog handler to accept first prompt with text 'Mahender1'
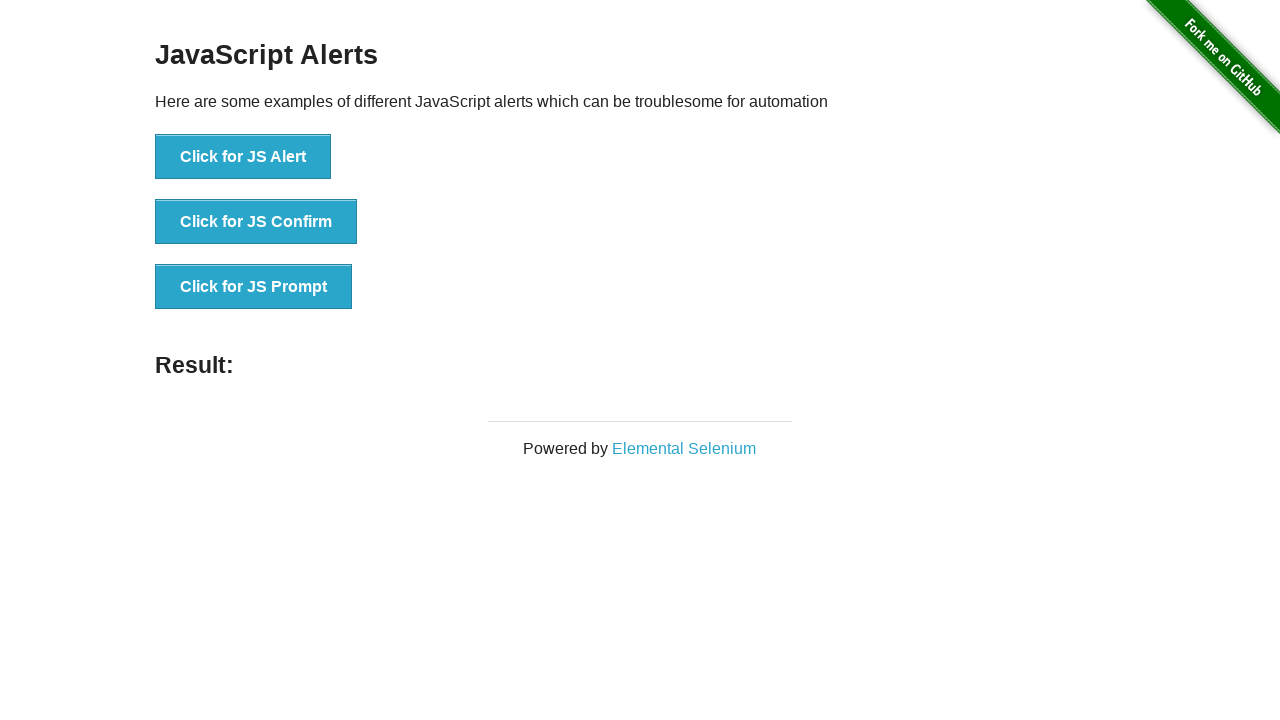

Clicked the JavaScript prompt button at (254, 287) on xpath=//button[text()='Click for JS Prompt']
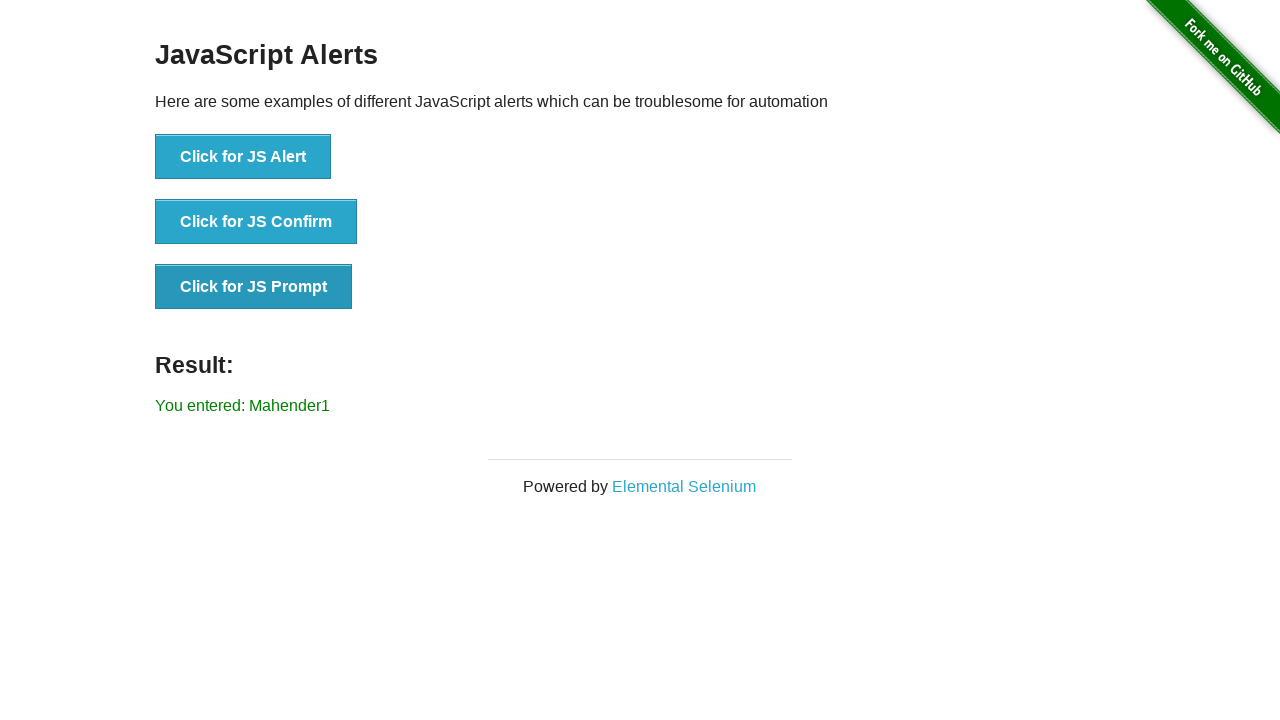

Waited 2 seconds for prompt result to update
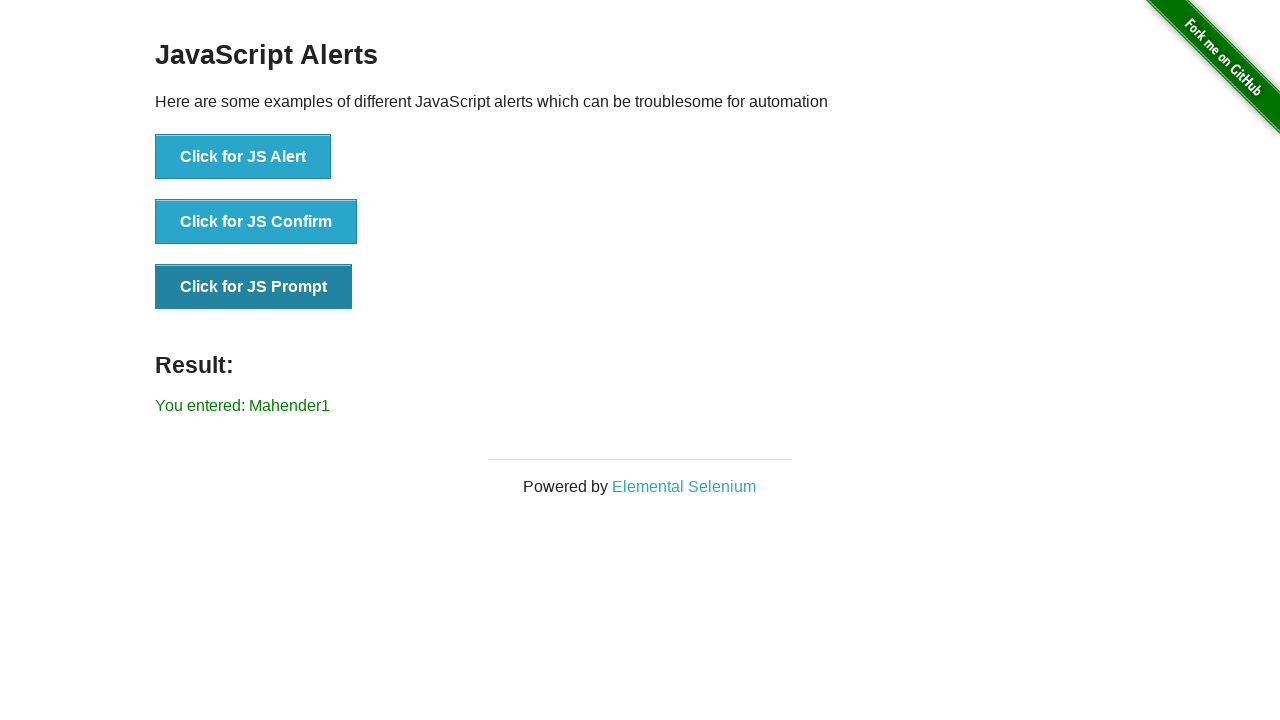

Set up dialog handler to dismiss second prompt
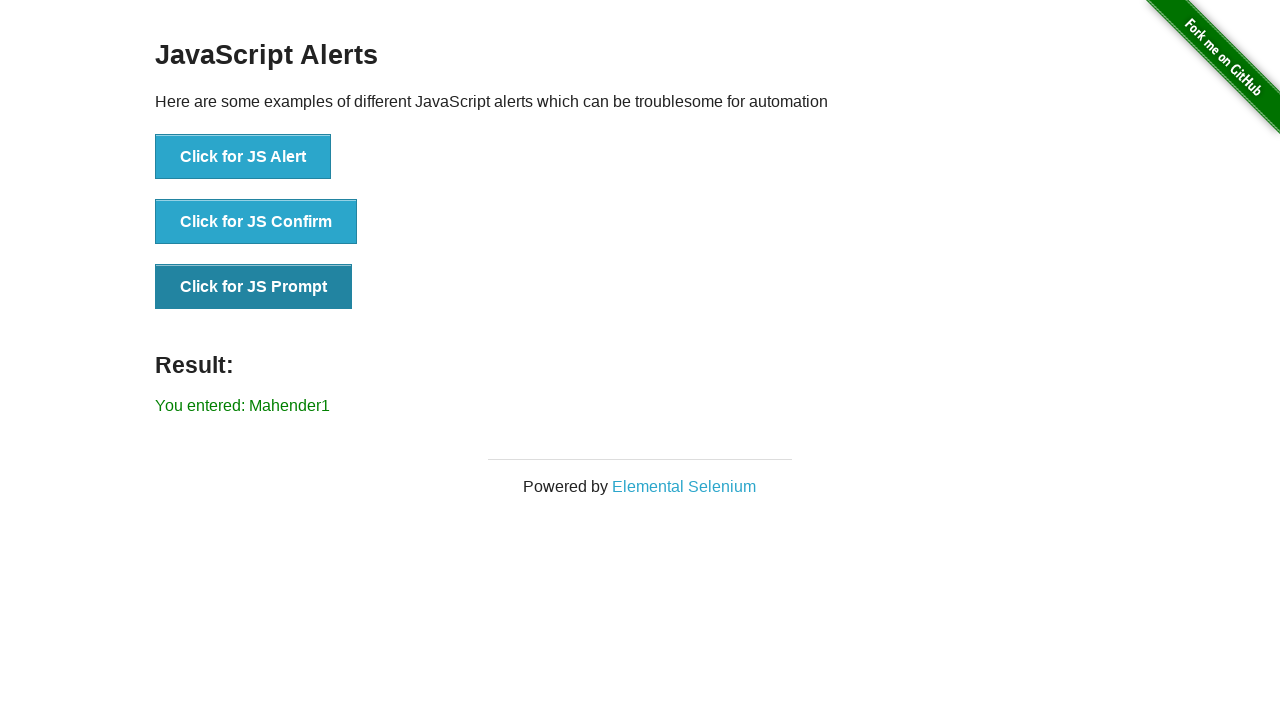

Clicked the JavaScript prompt button again at (254, 287) on xpath=//button[text()='Click for JS Prompt']
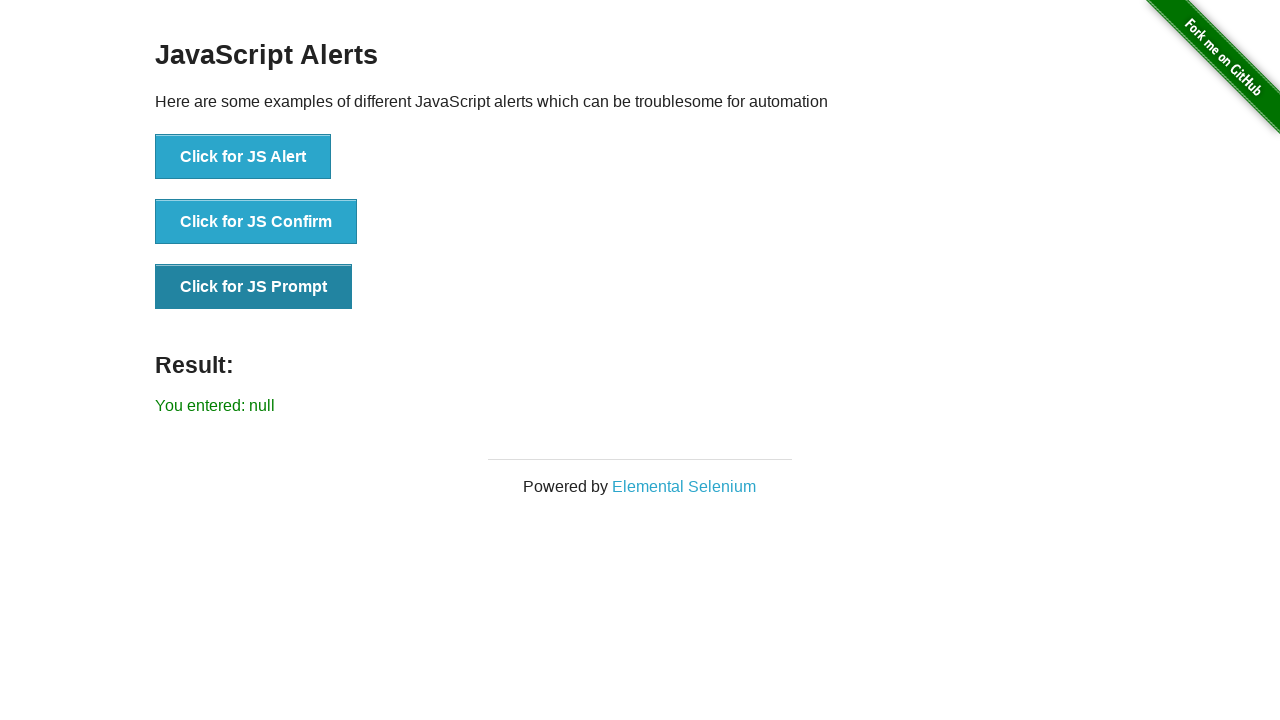

Waited 2 seconds for second prompt result to update
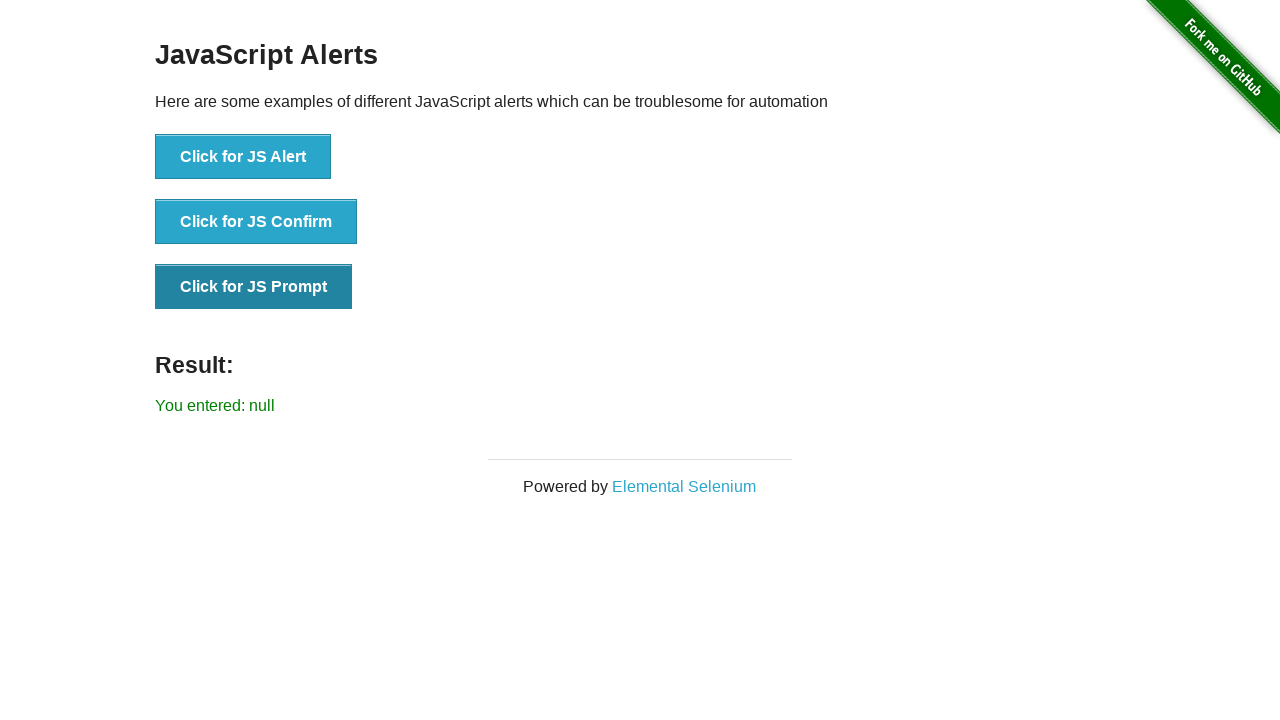

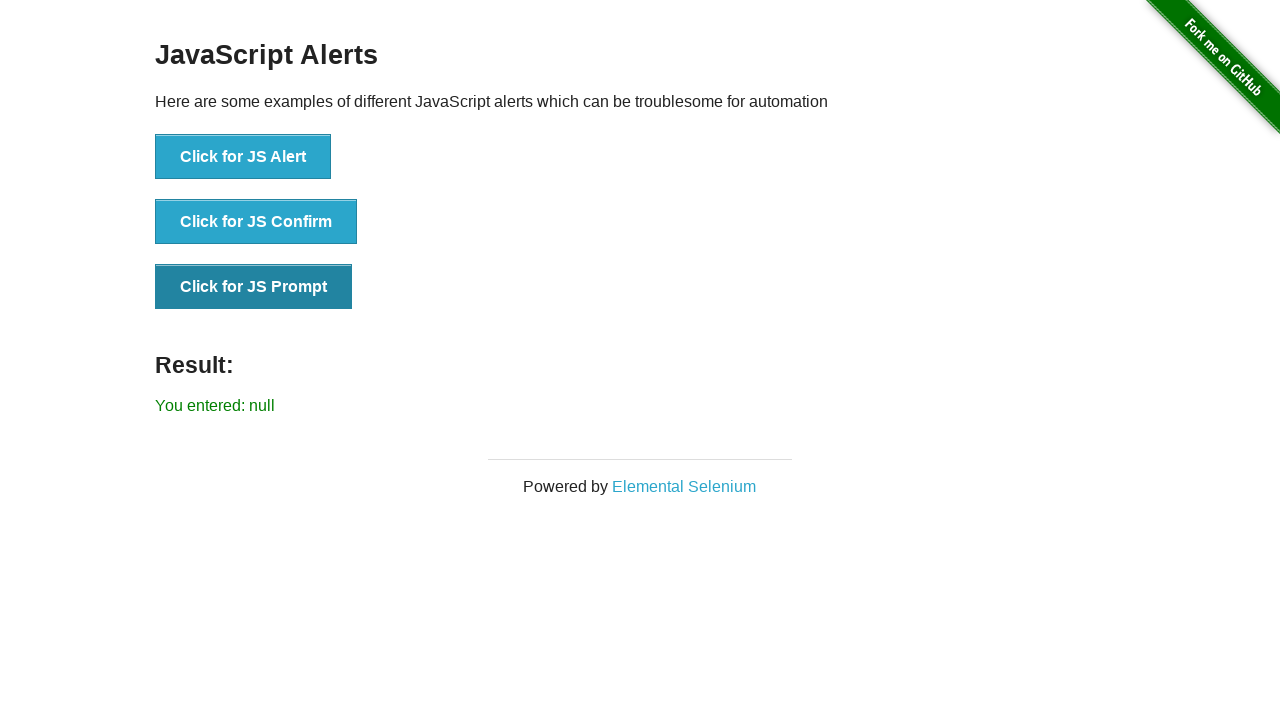